Navigates to ANBIMA debentures search page and waits for the page to fully load, then verifies that page content elements are present.

Starting URL: https://data.anbima.com.br/busca/debentures

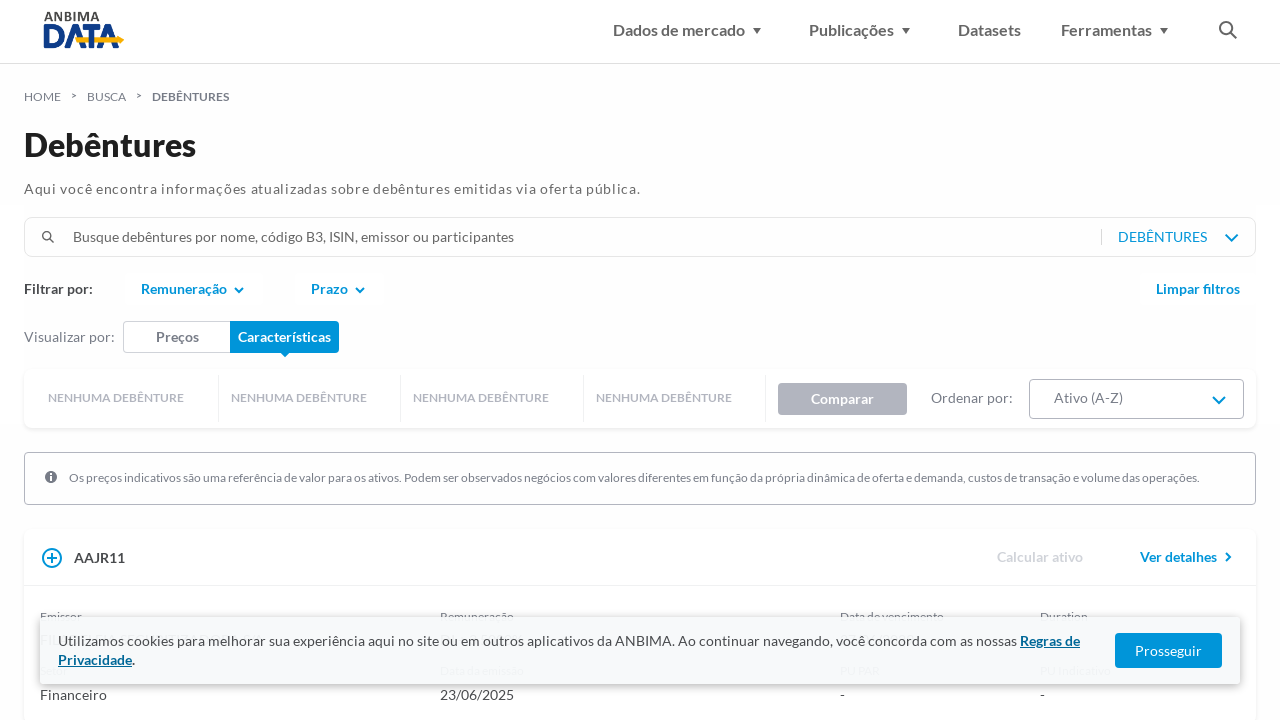

Page DOM content loaded
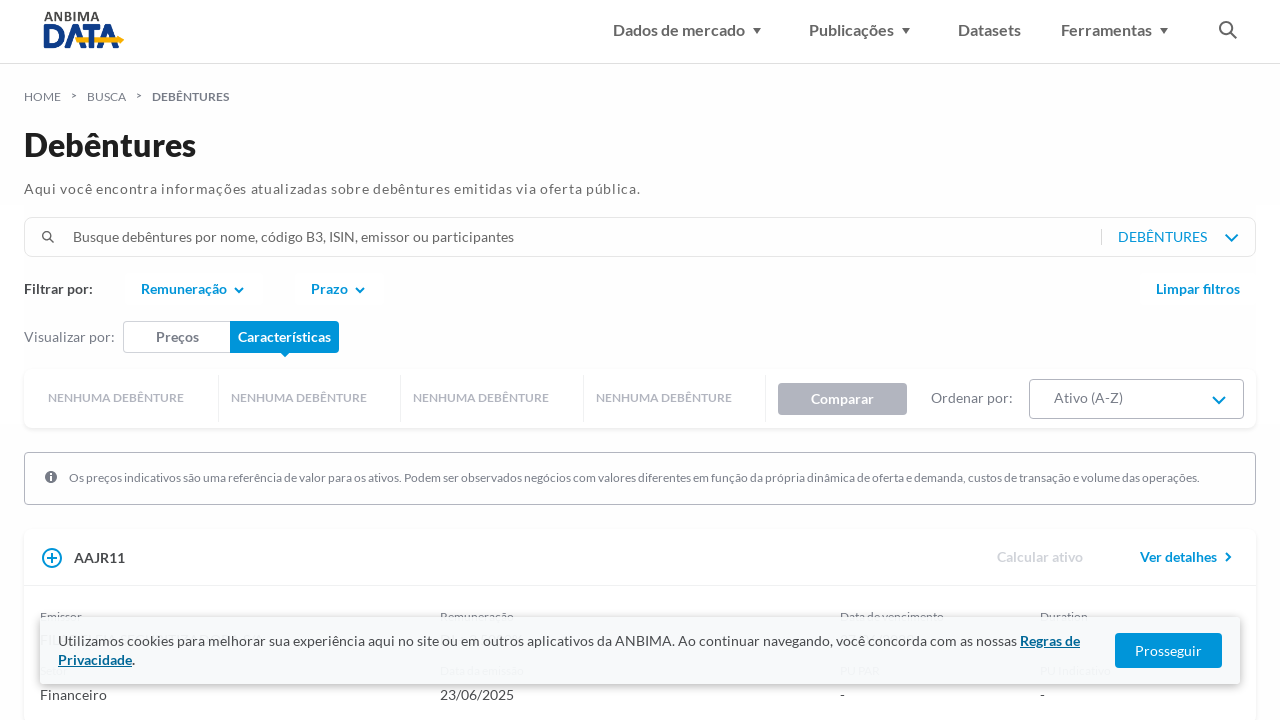

Page network idle state reached
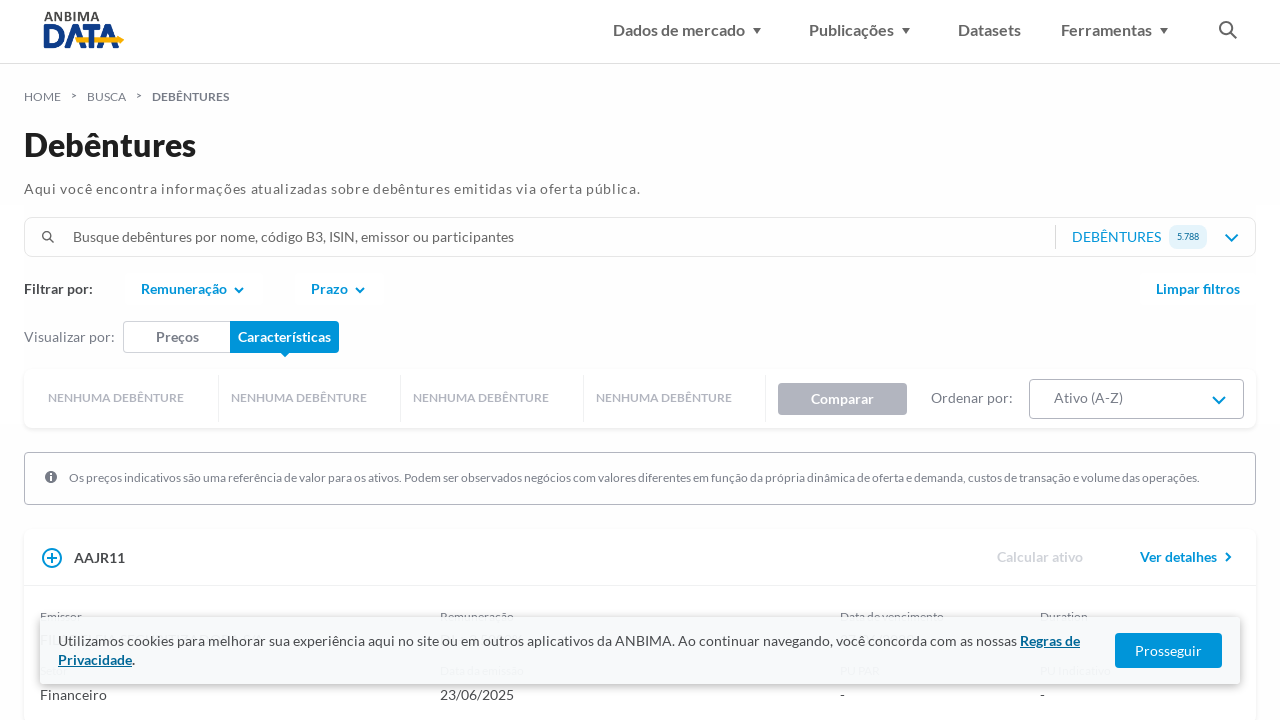

Waited 5 seconds for dynamic elements to render
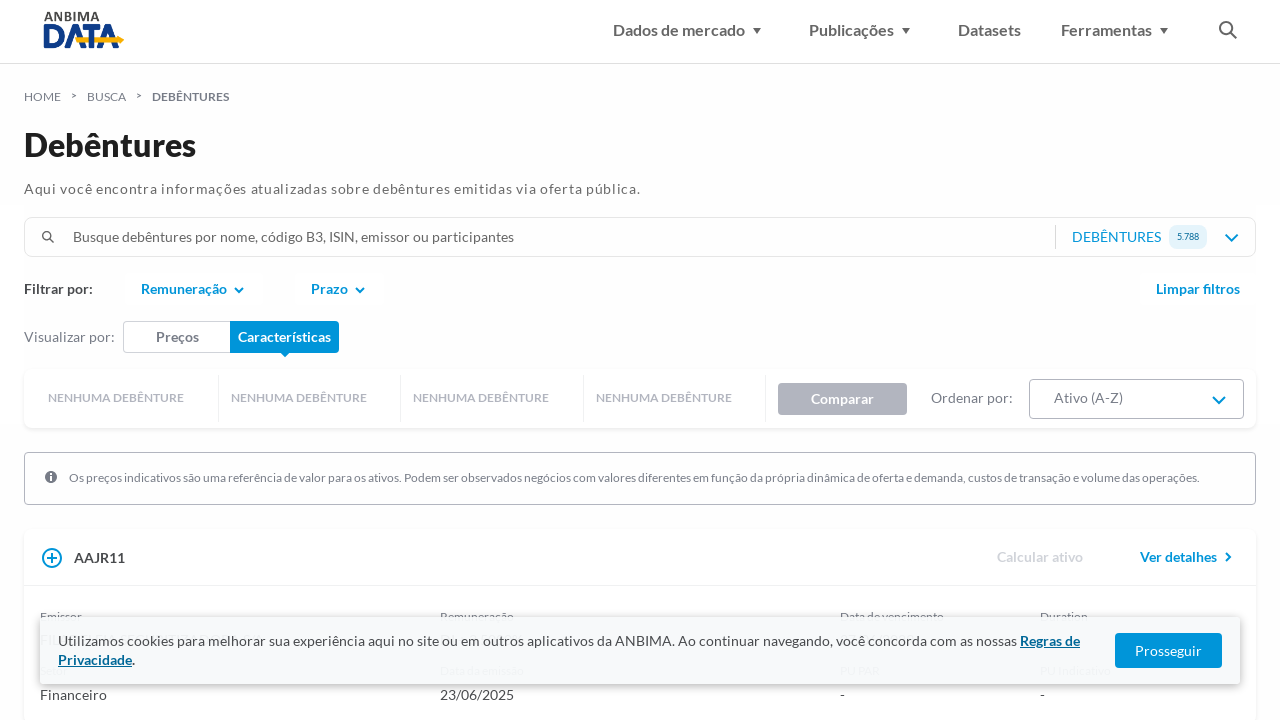

Found element with selector '.list-item__container'
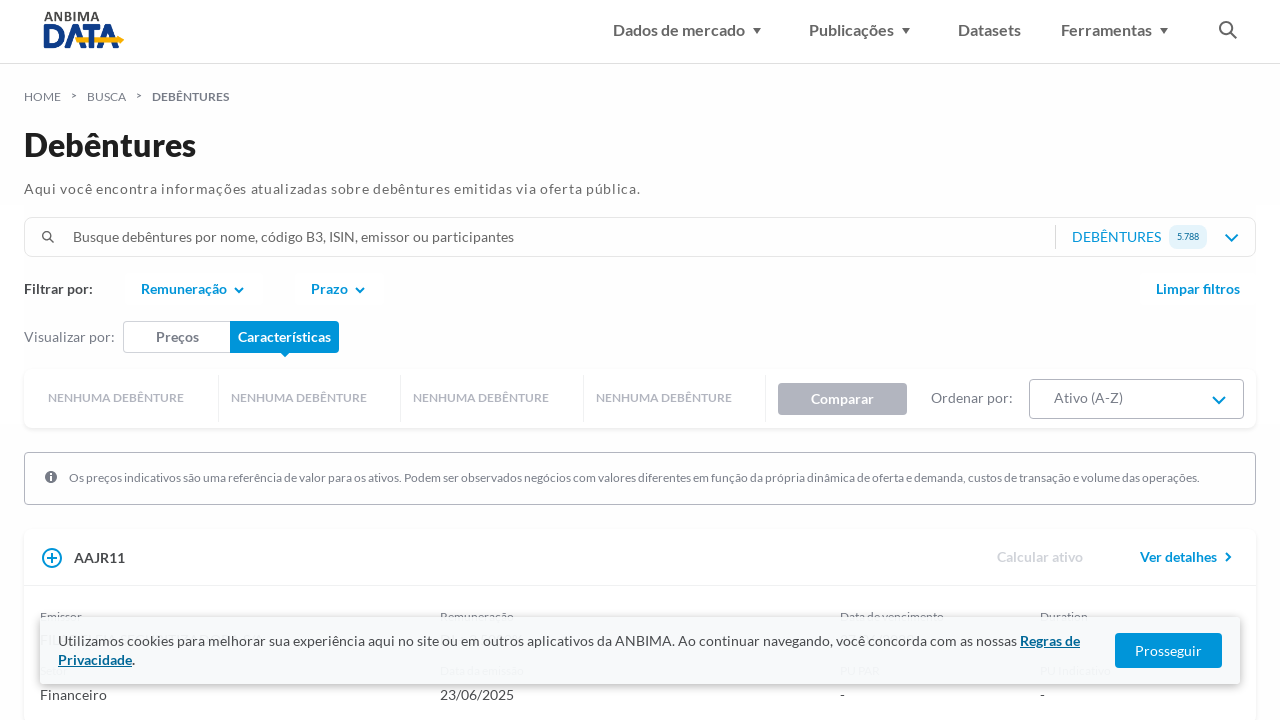

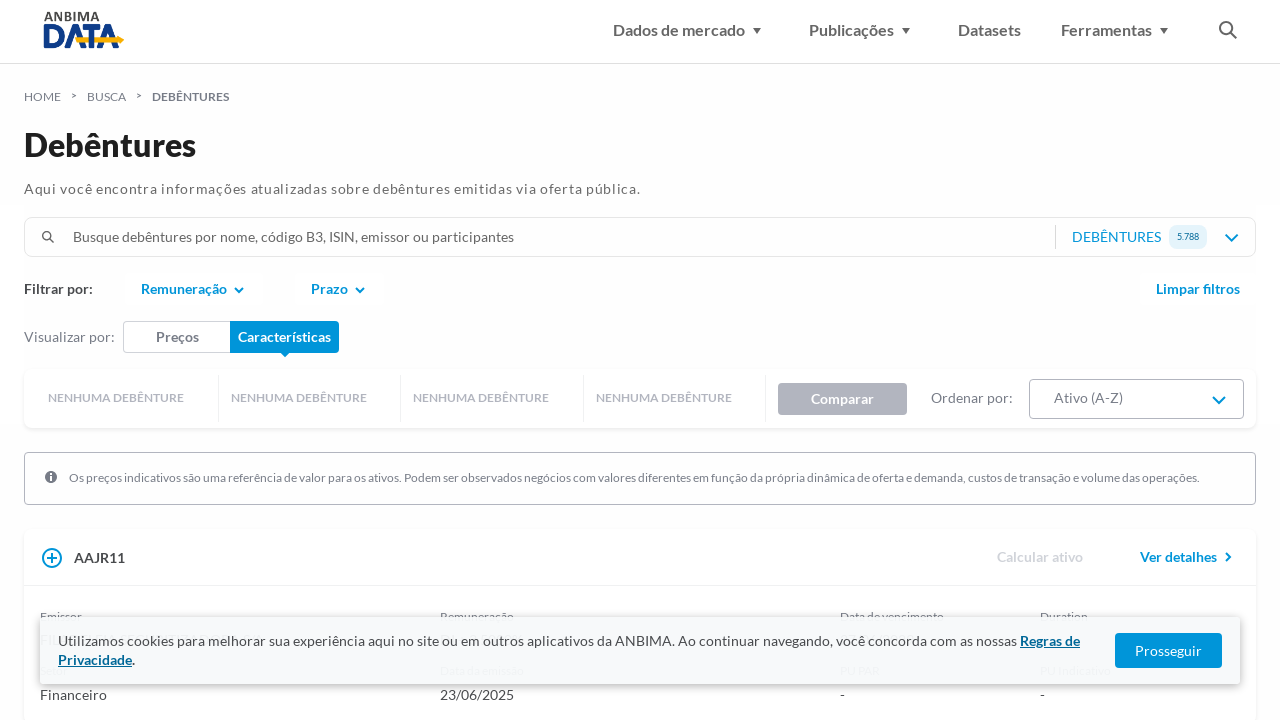